Tests that entered text is trimmed when saving edits

Starting URL: https://demo.playwright.dev/todomvc

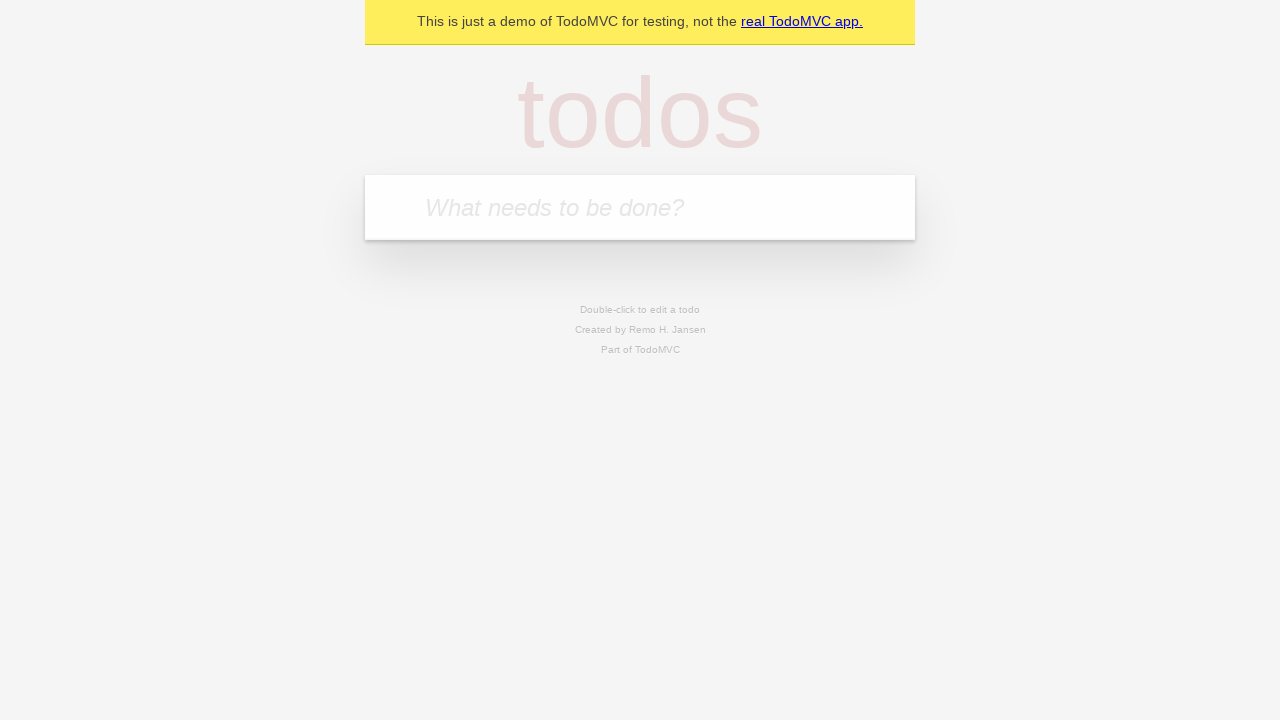

Filled new todo input with 'buy some cheese' on internal:attr=[placeholder="What needs to be done?"i]
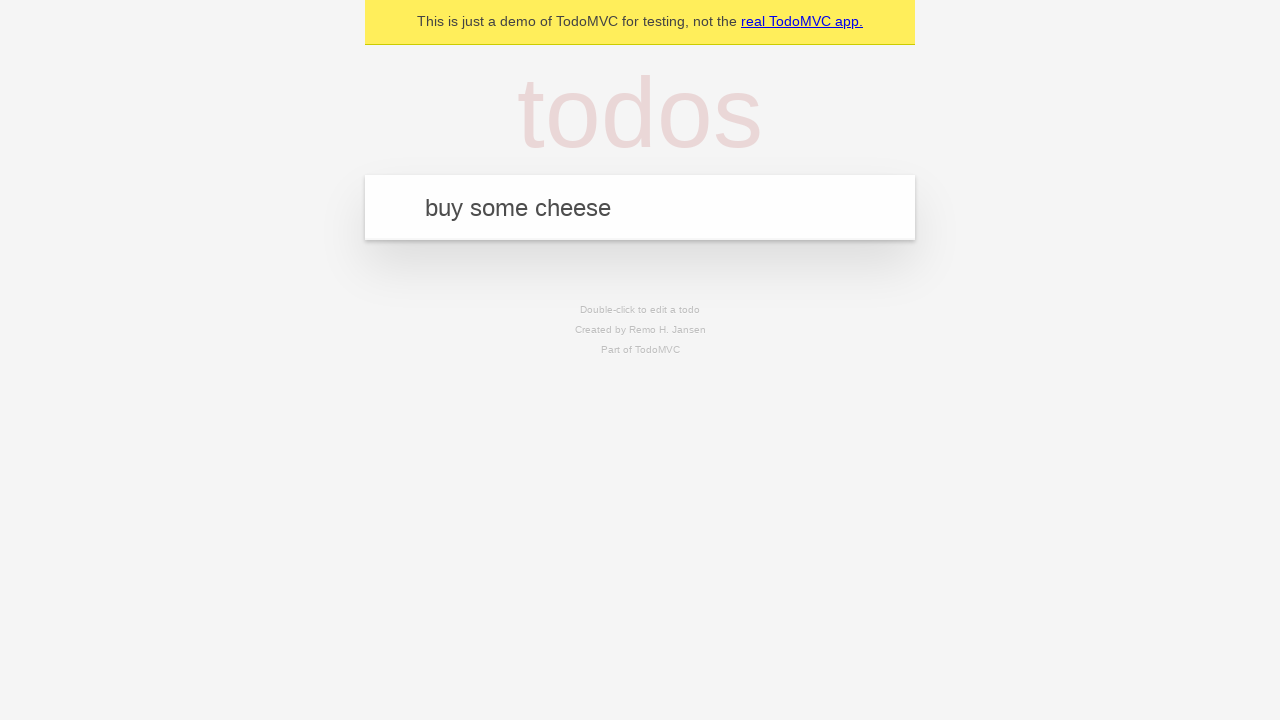

Pressed Enter to create todo 'buy some cheese' on internal:attr=[placeholder="What needs to be done?"i]
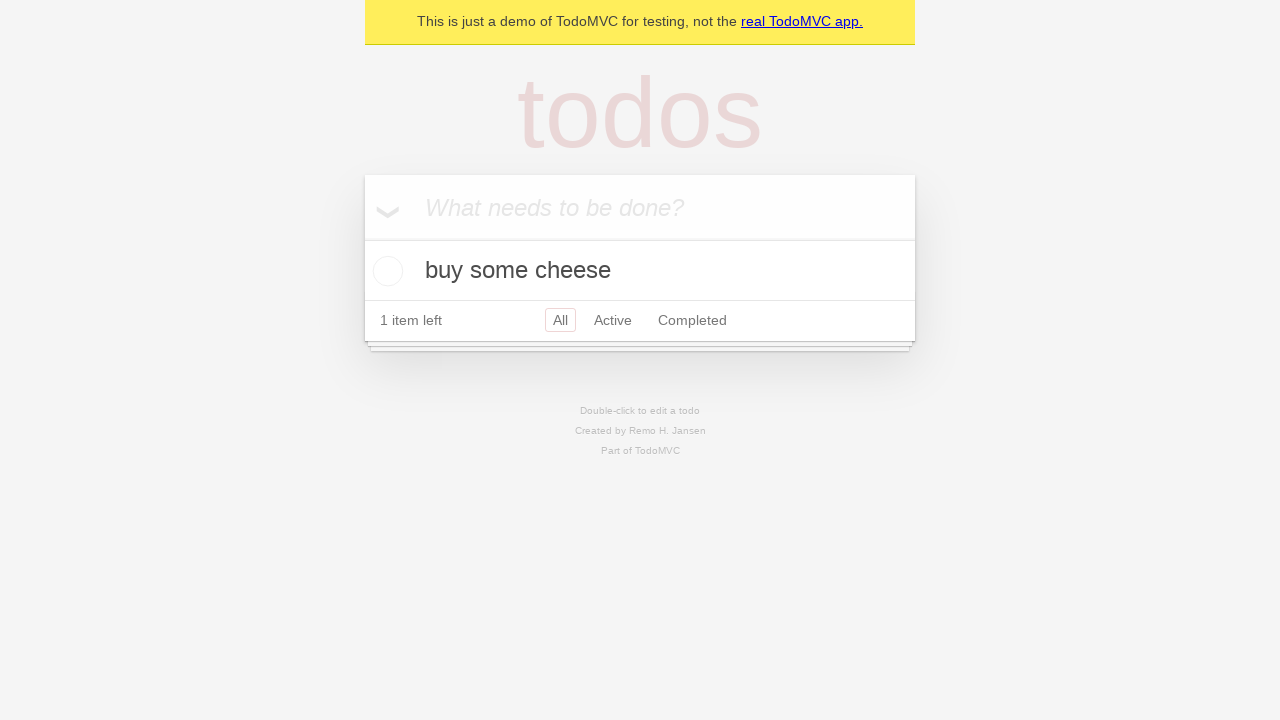

Filled new todo input with 'feed the cat' on internal:attr=[placeholder="What needs to be done?"i]
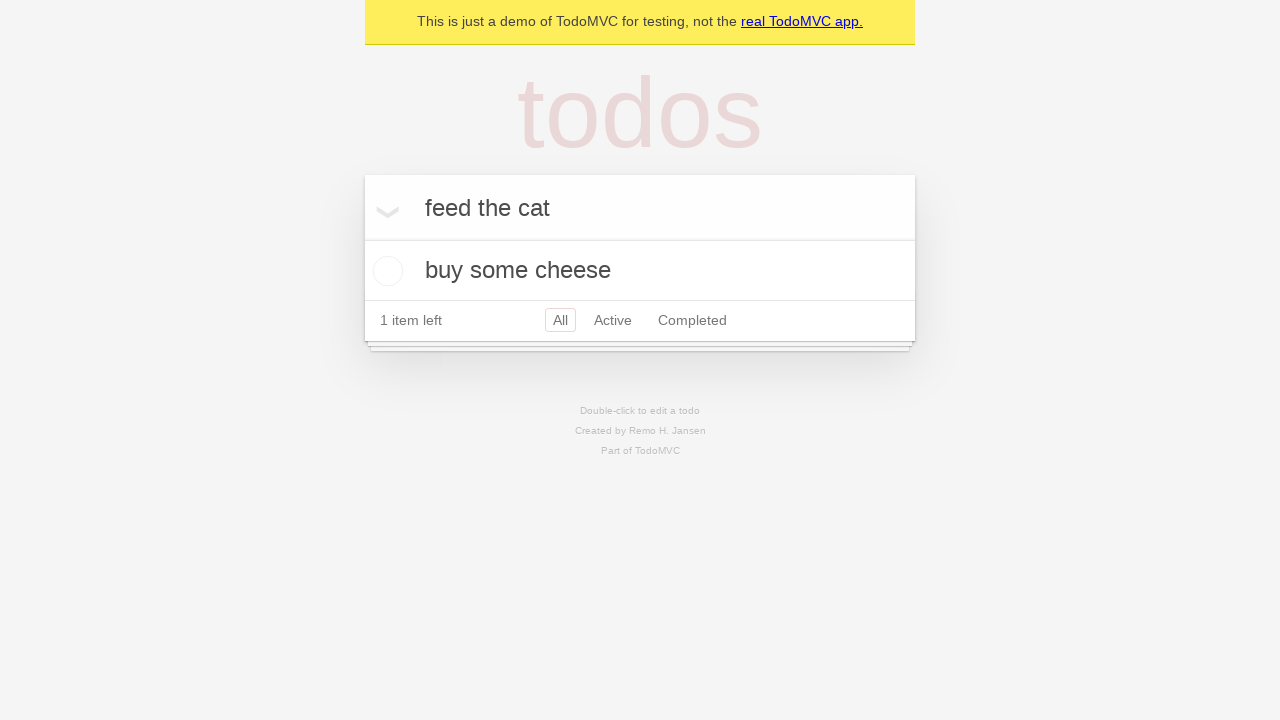

Pressed Enter to create todo 'feed the cat' on internal:attr=[placeholder="What needs to be done?"i]
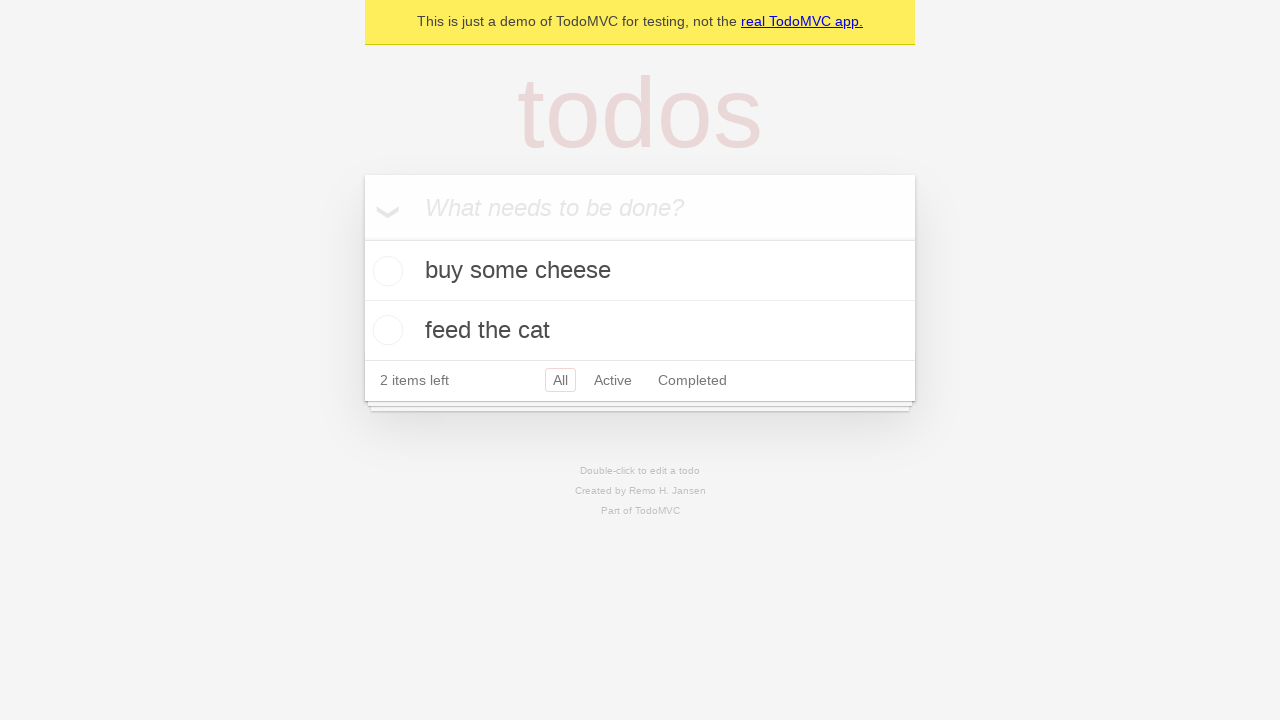

Filled new todo input with 'book a doctors appointment' on internal:attr=[placeholder="What needs to be done?"i]
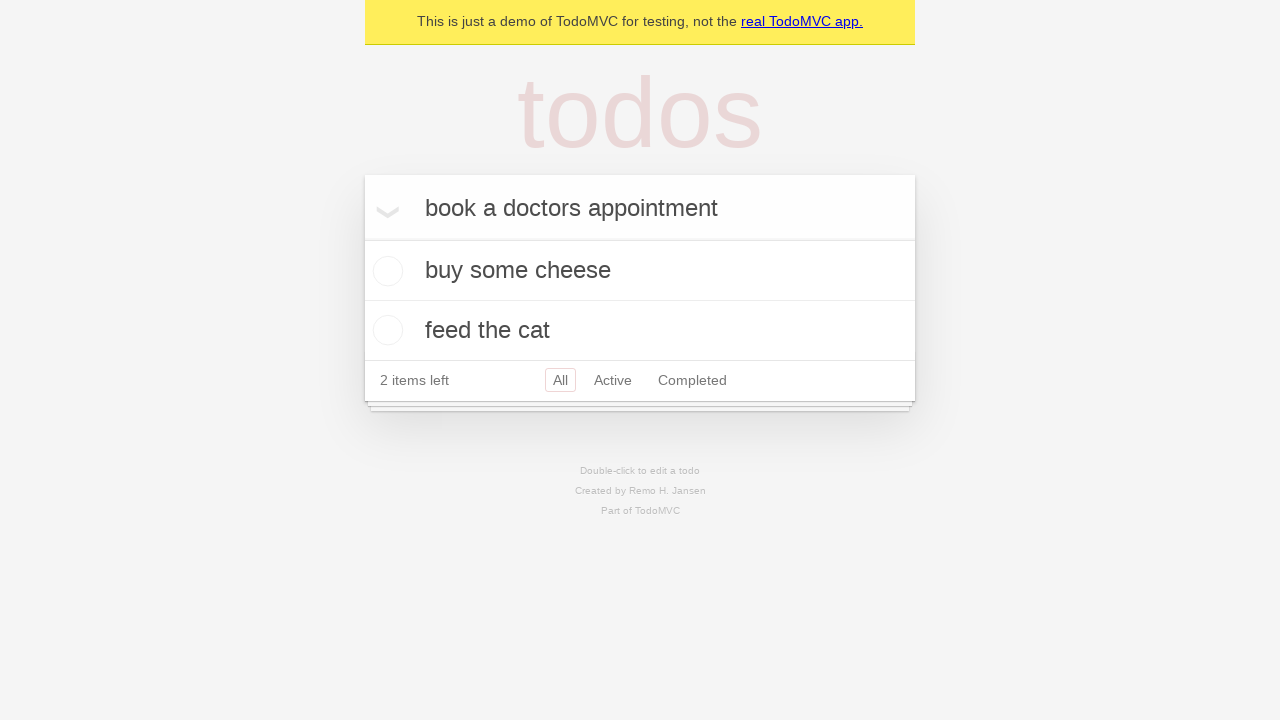

Pressed Enter to create todo 'book a doctors appointment' on internal:attr=[placeholder="What needs to be done?"i]
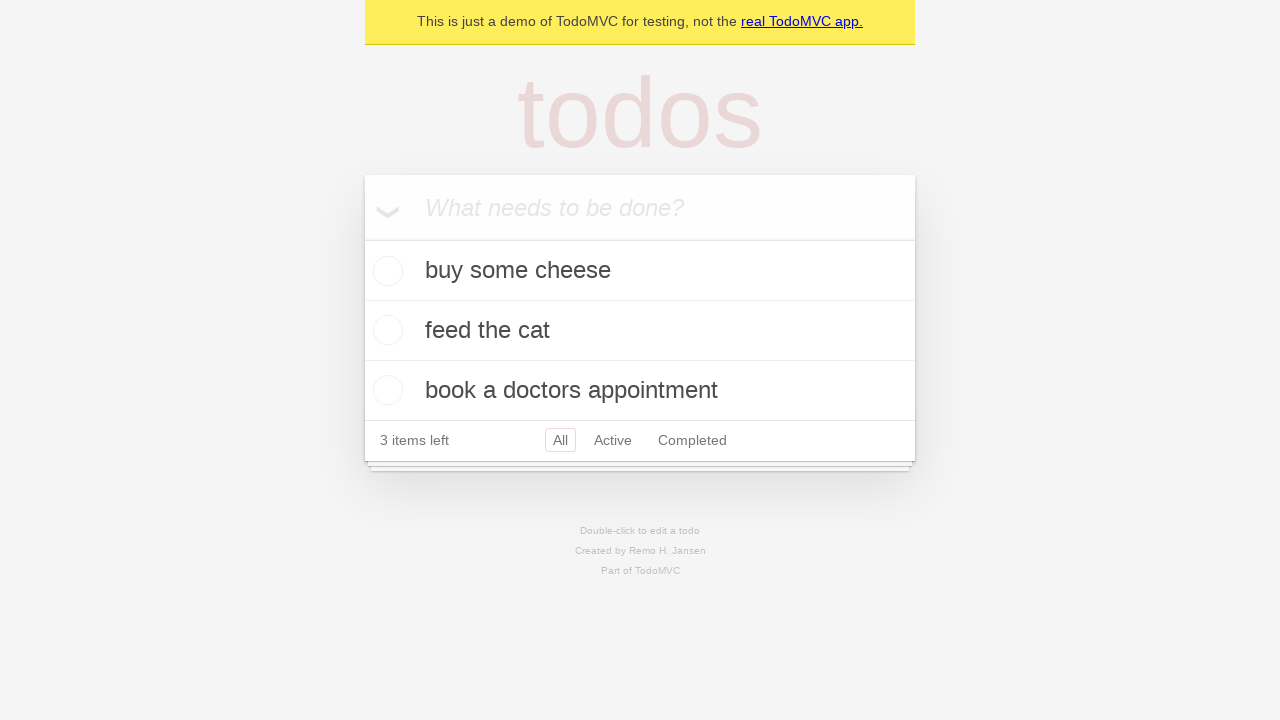

Double-clicked second todo item to enter edit mode at (640, 331) on internal:testid=[data-testid="todo-item"s] >> nth=1
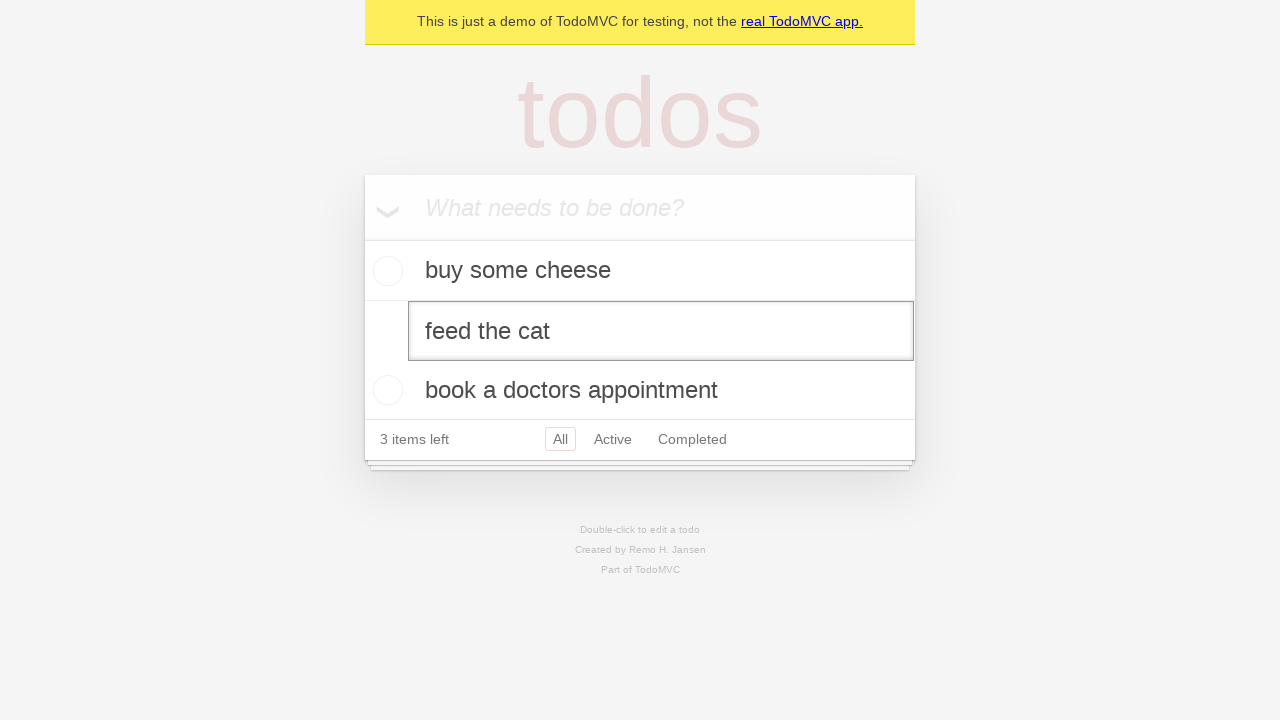

Filled edit field with padded text '    buy some sausages    ' on internal:testid=[data-testid="todo-item"s] >> nth=1 >> internal:role=textbox[nam
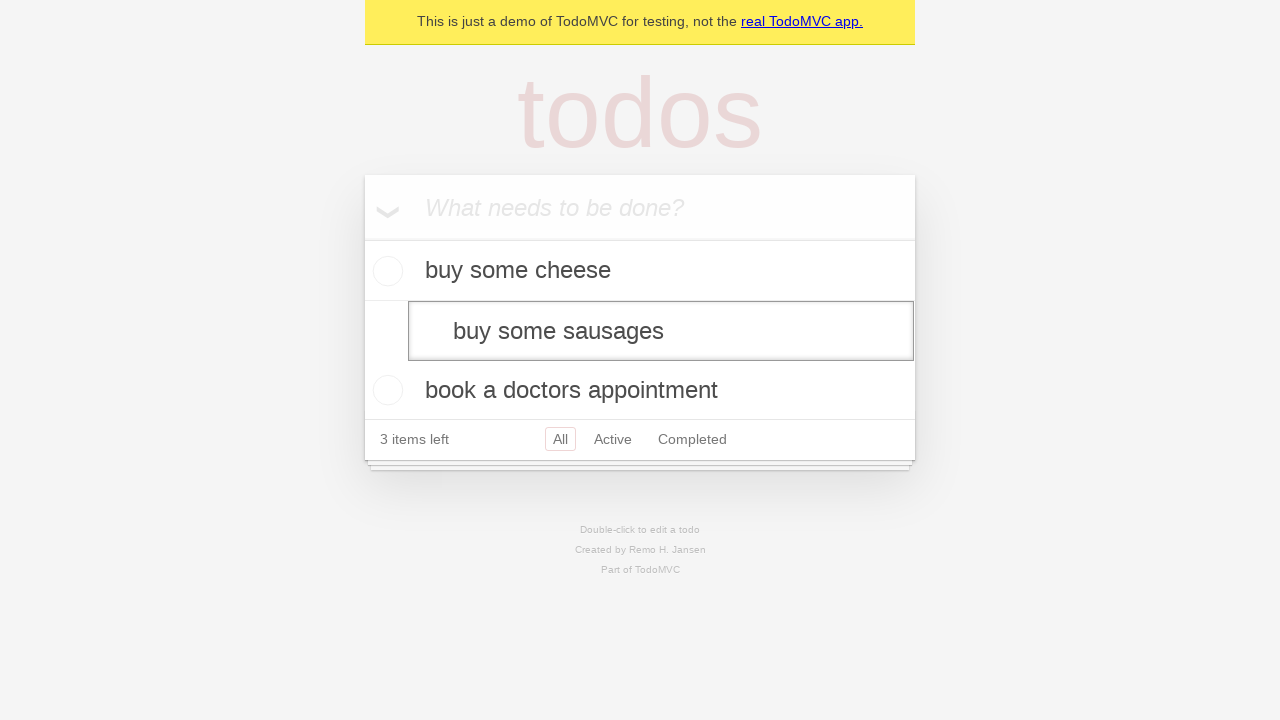

Pressed Enter to save edited todo (should be trimmed to 'buy some sausages') on internal:testid=[data-testid="todo-item"s] >> nth=1 >> internal:role=textbox[nam
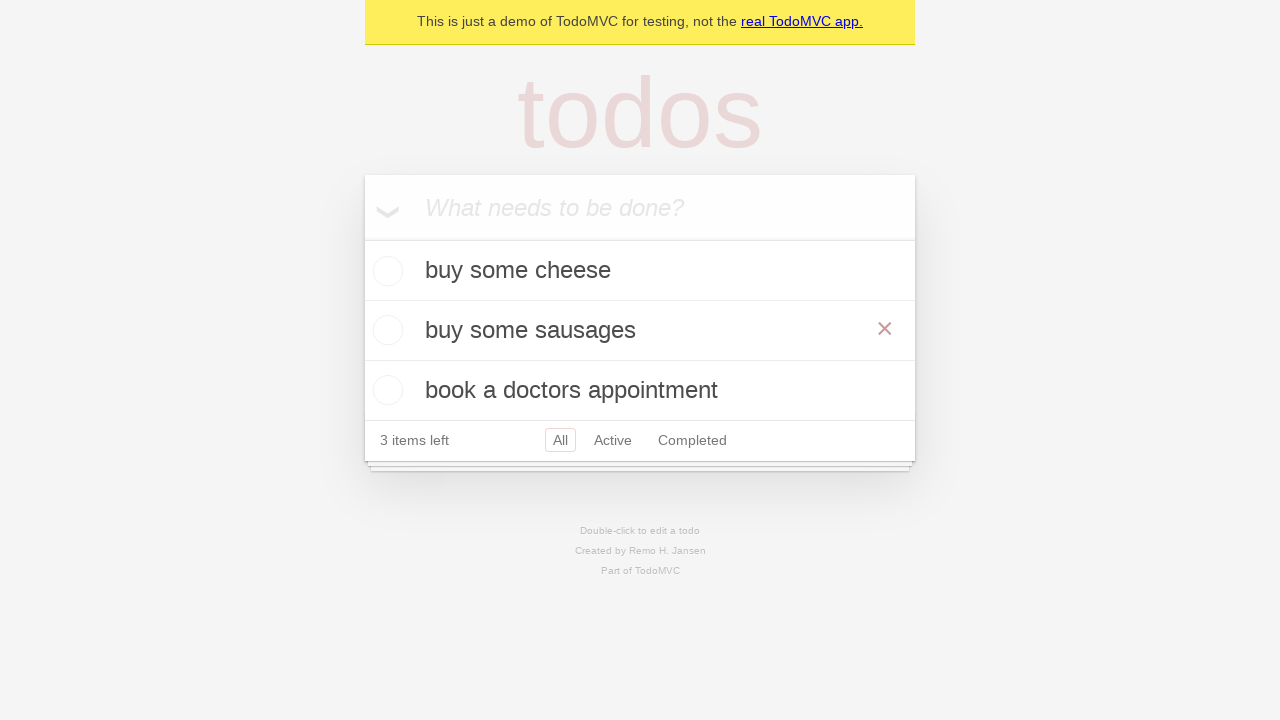

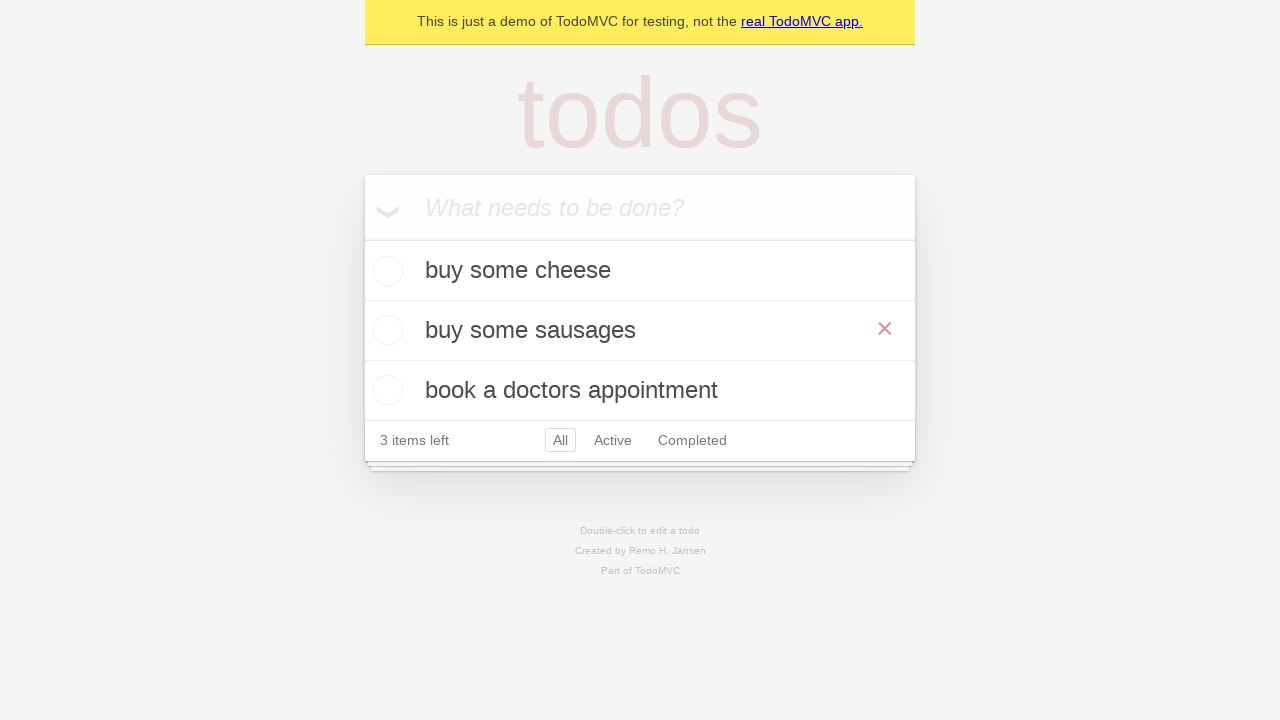